Tests that the clear completed button displays correct text when items are completed

Starting URL: https://demo.playwright.dev/todomvc

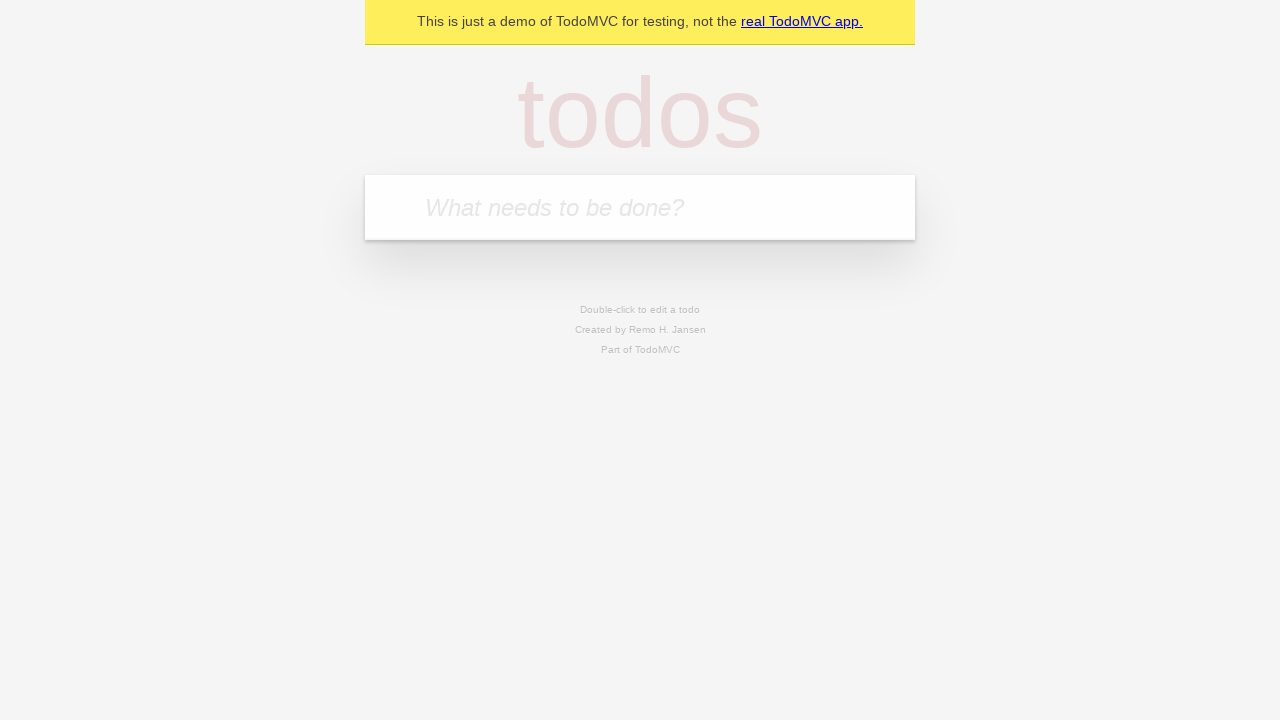

Filled new todo field with 'buy some cheese' on .new-todo
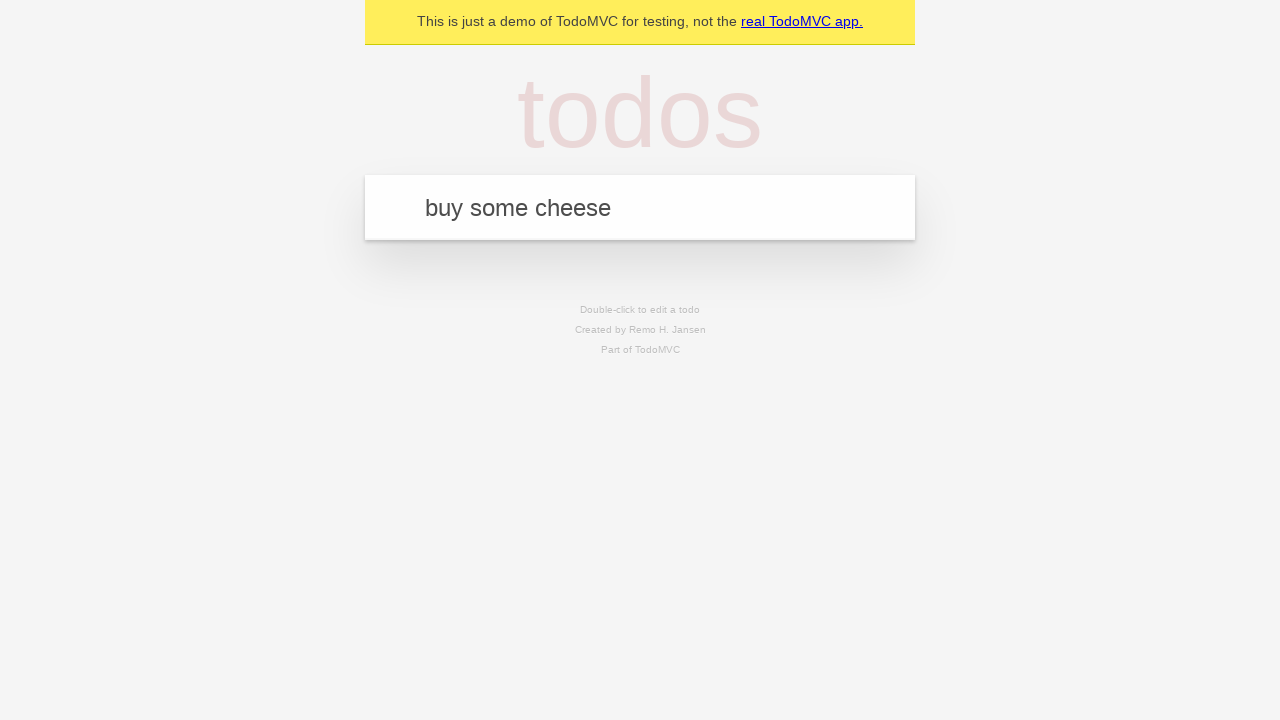

Pressed Enter to add first todo item on .new-todo
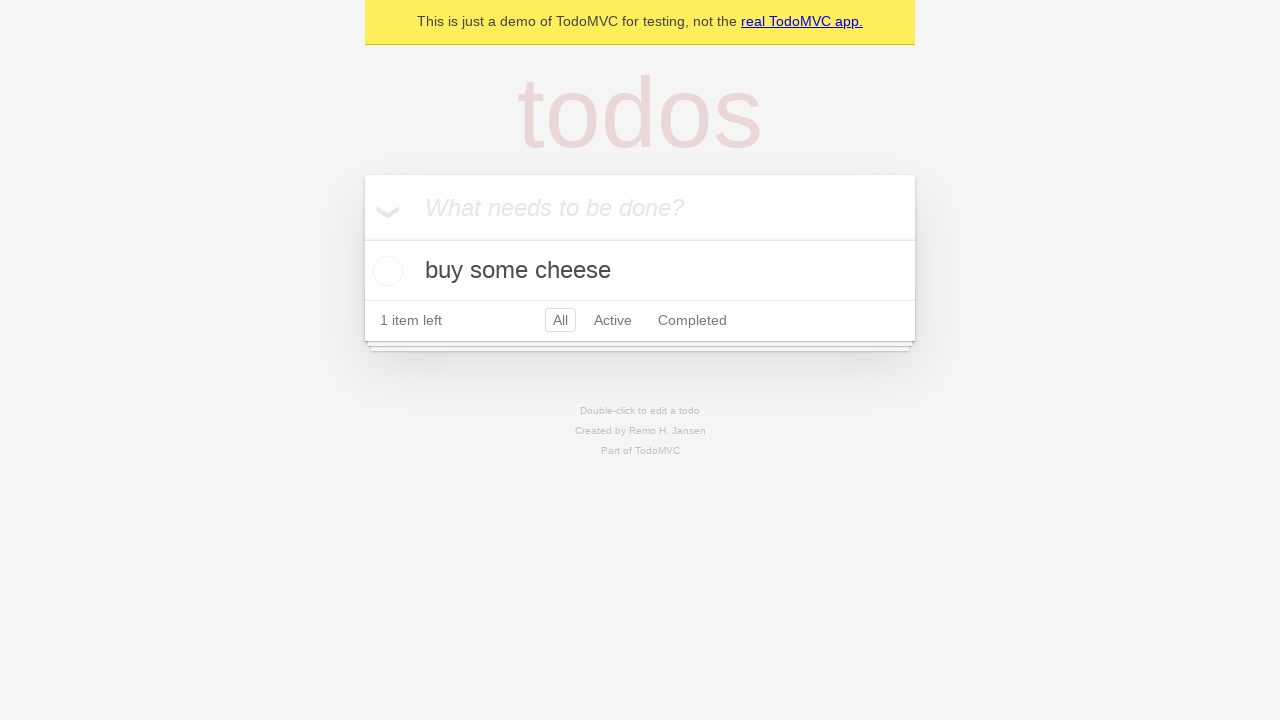

Filled new todo field with 'feed the cat' on .new-todo
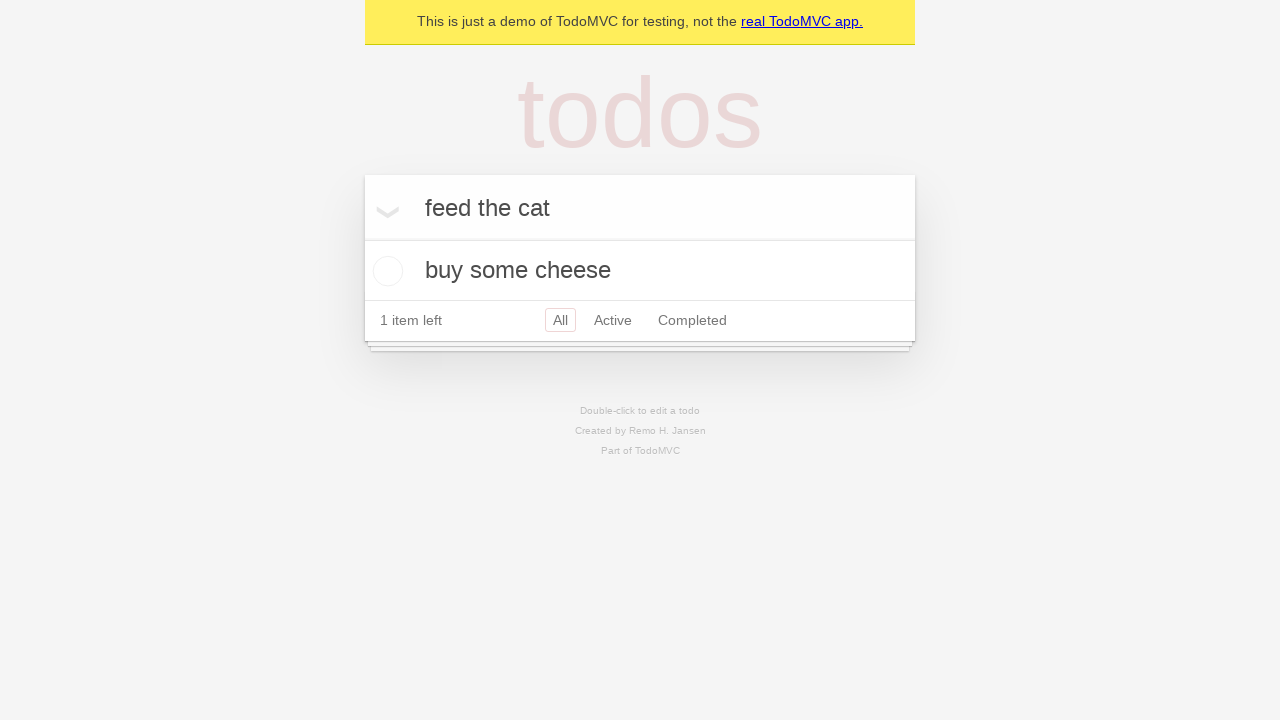

Pressed Enter to add second todo item on .new-todo
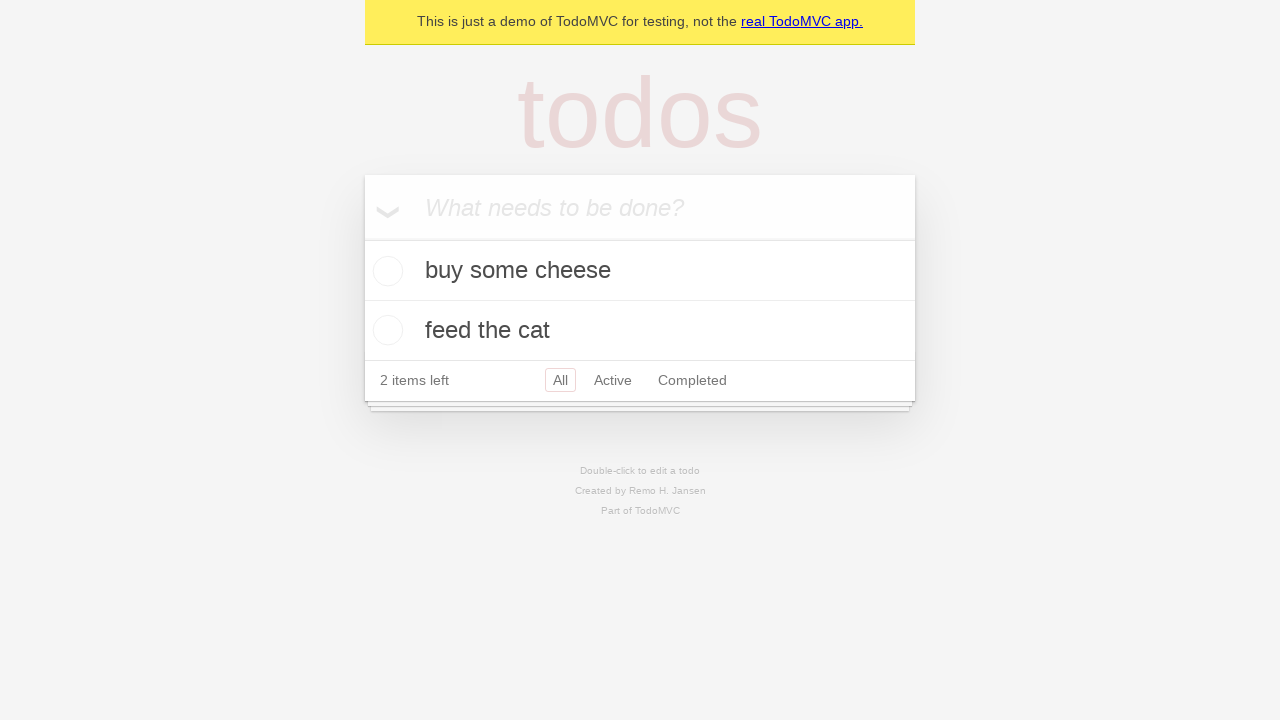

Filled new todo field with 'book a doctors appointment' on .new-todo
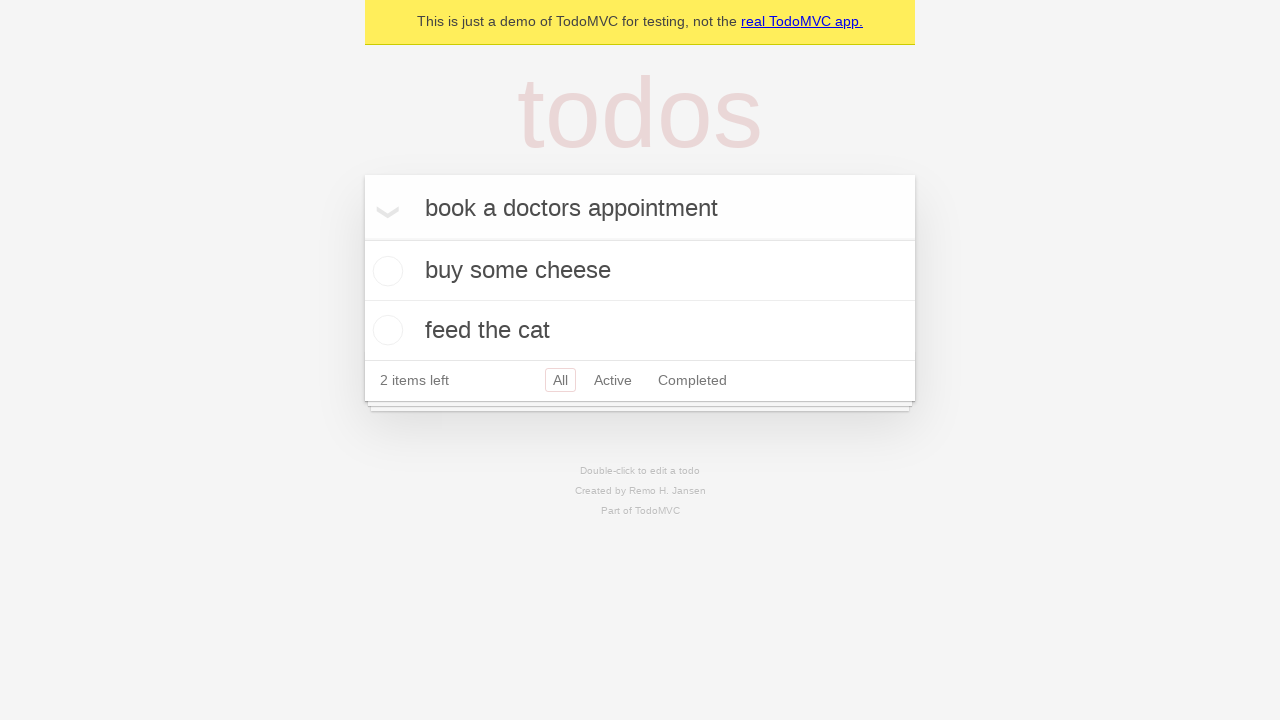

Pressed Enter to add third todo item on .new-todo
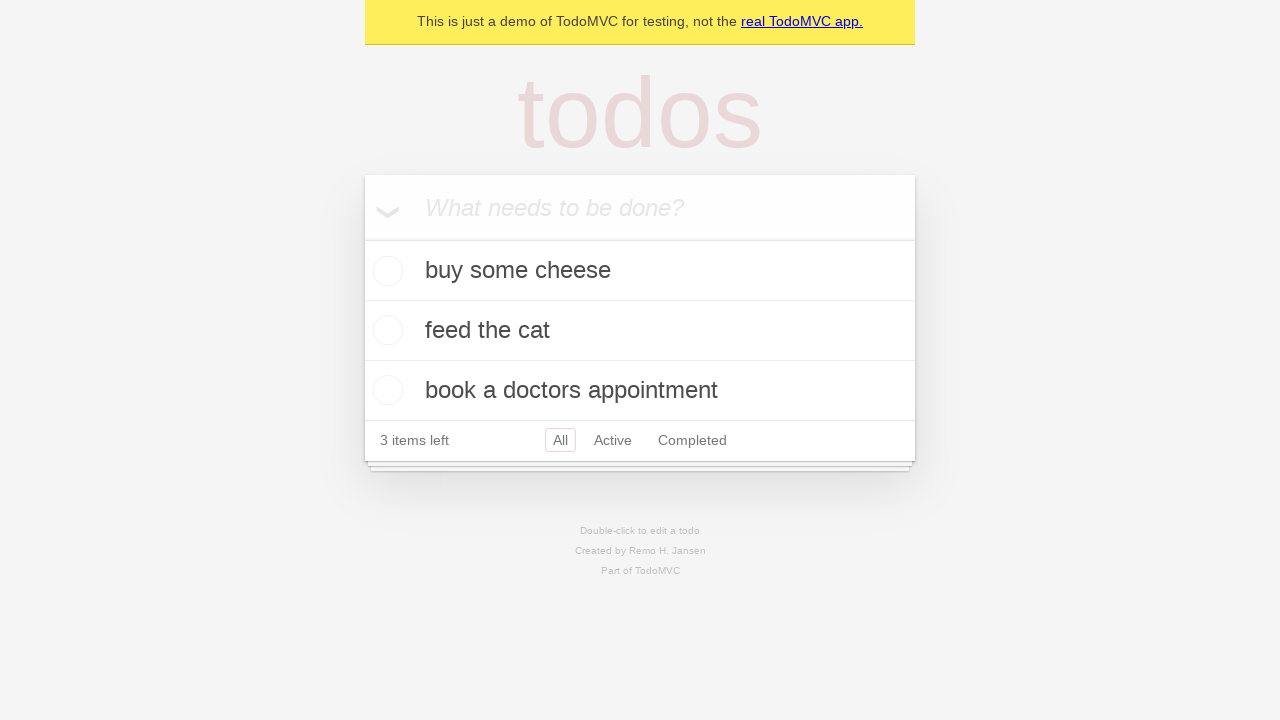

Waited for third todo item to appear in list
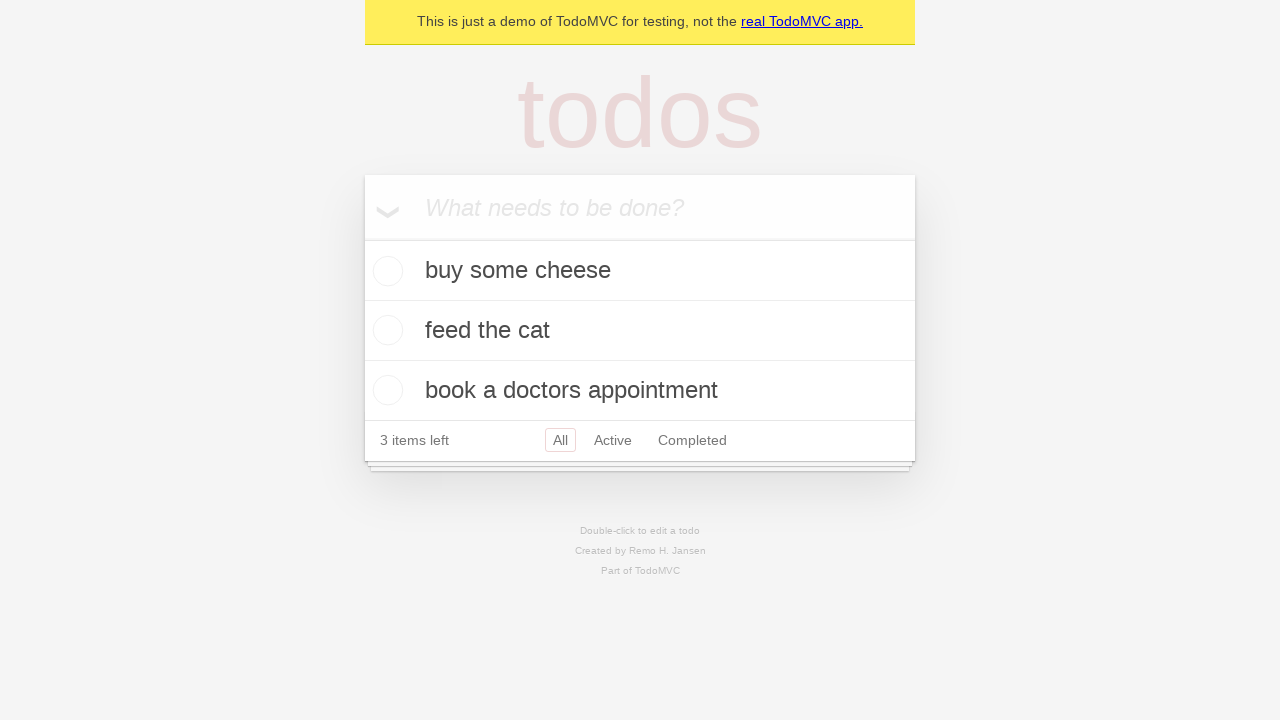

Clicked toggle checkbox on first todo item to mark as completed at (385, 271) on .todo-list li:nth-child(1) .toggle
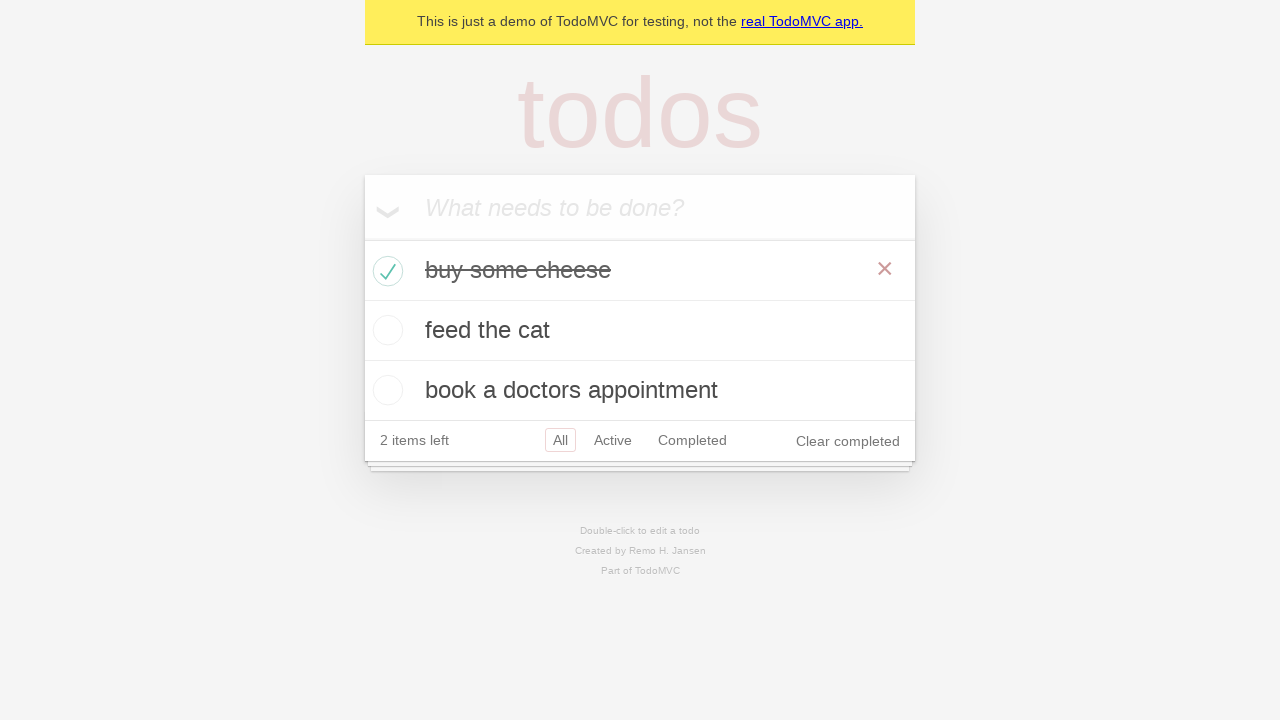

Waited for clear completed button to appear
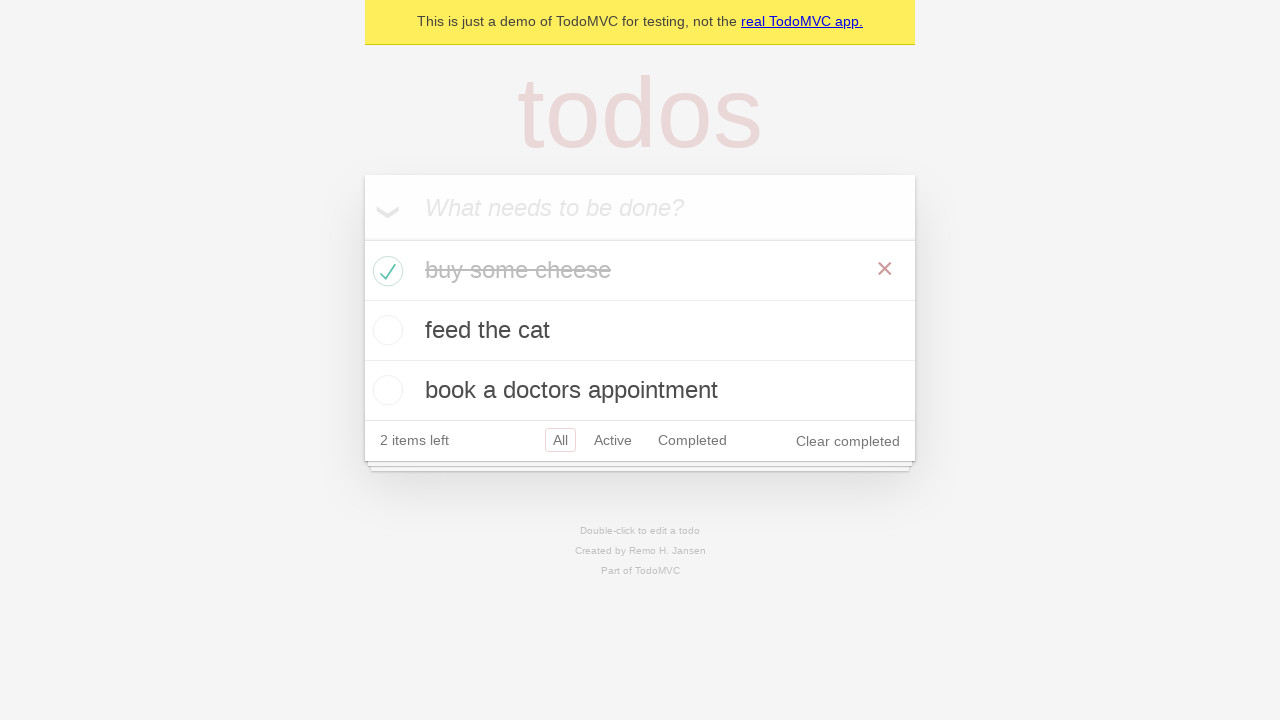

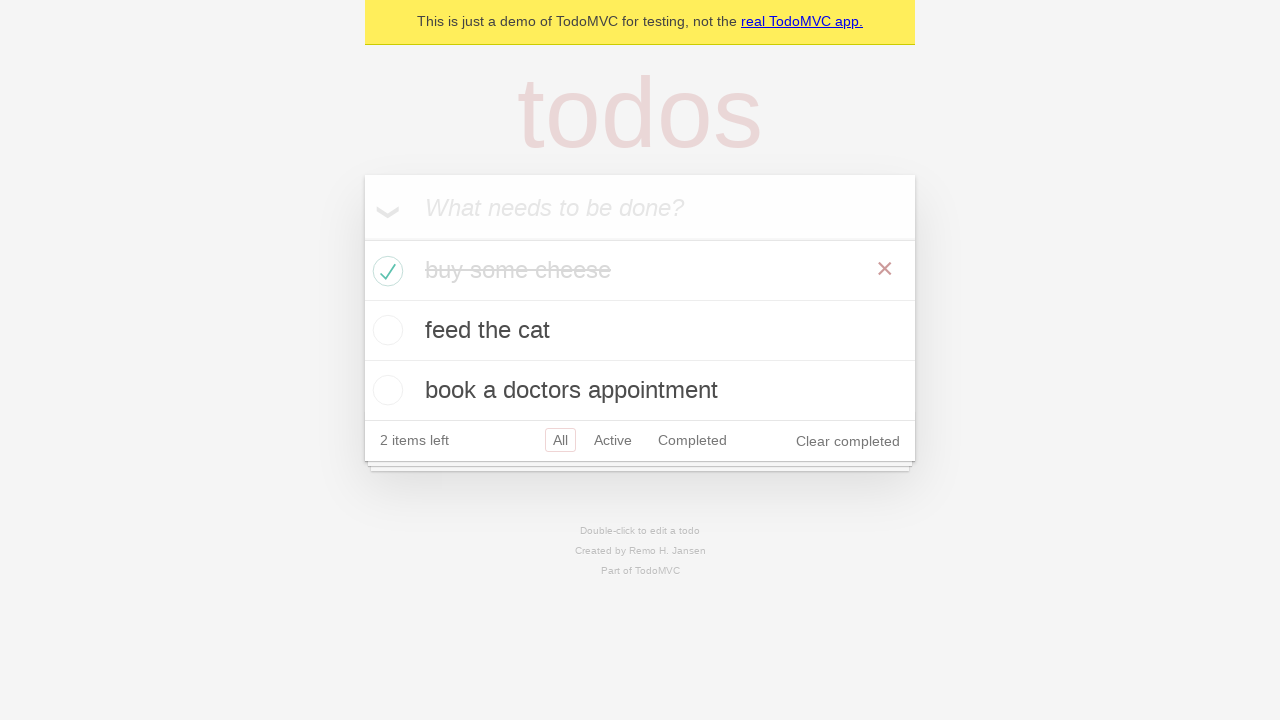